Navigates to MetLife website, clicks on Solutions dropdown, selects Dental option, and captures the headline title from the dental page

Starting URL: https://www.metlife.com

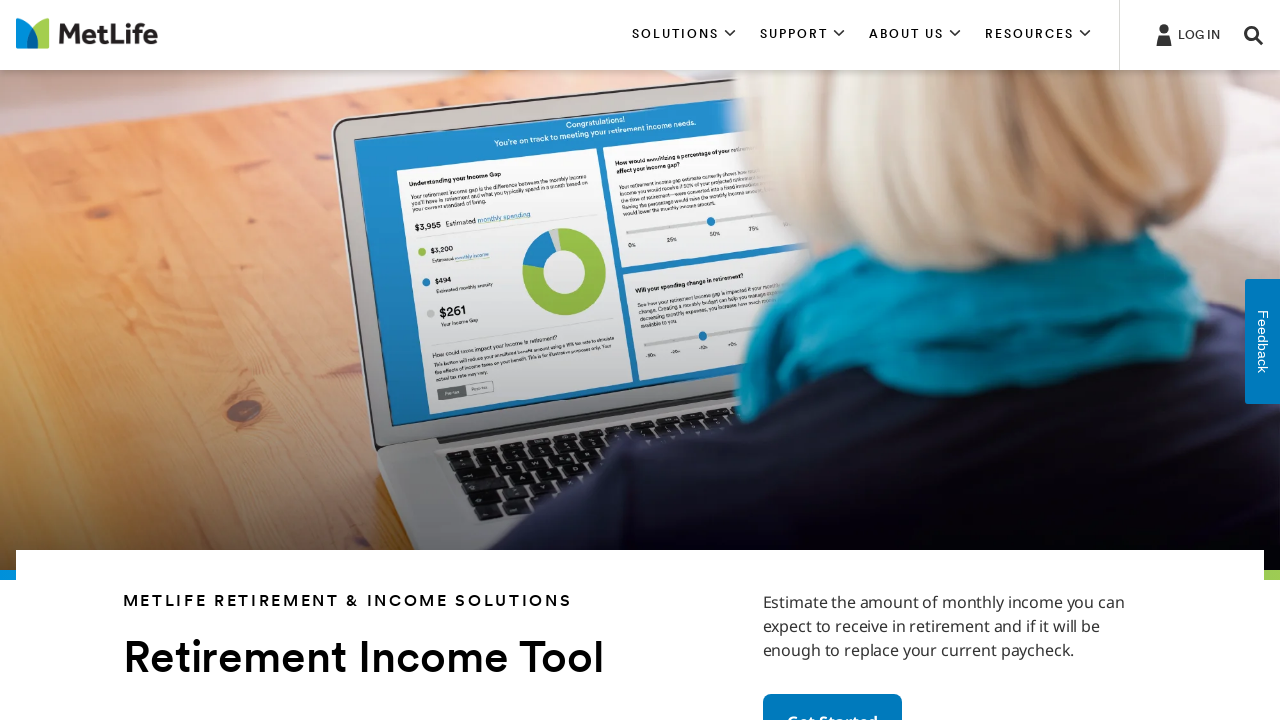

Navigated to MetLife website
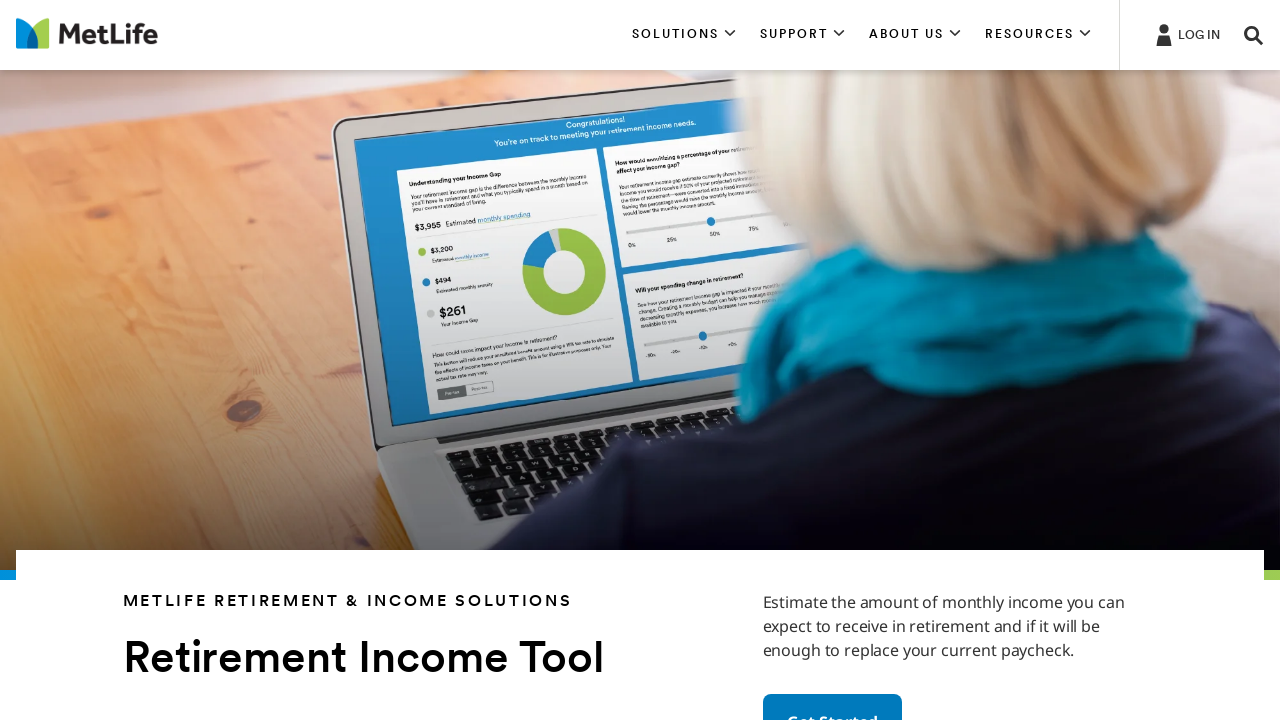

Clicked on Solutions dropdown at (684, 35) on xpath=//*[contains(text(), 'SOLUTIONS')] >> nth=0
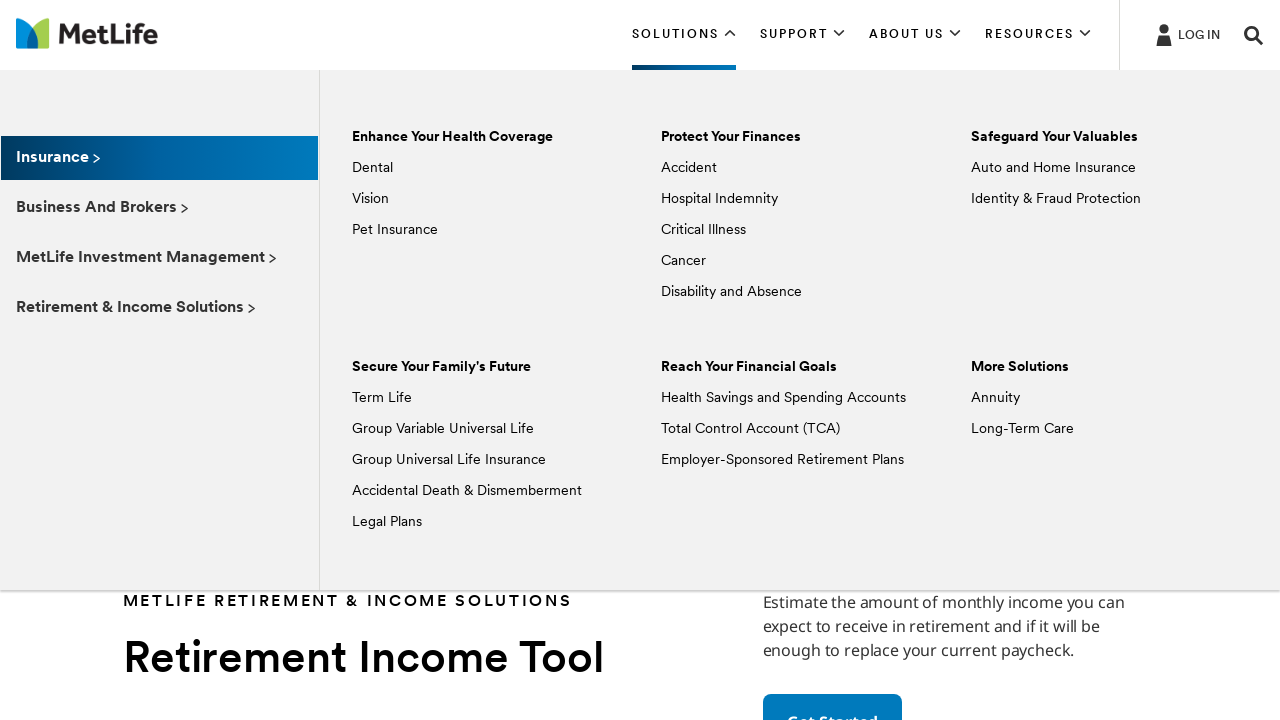

Selected Dental option from dropdown at (372, 168) on xpath=//*[text() = 'Dental']
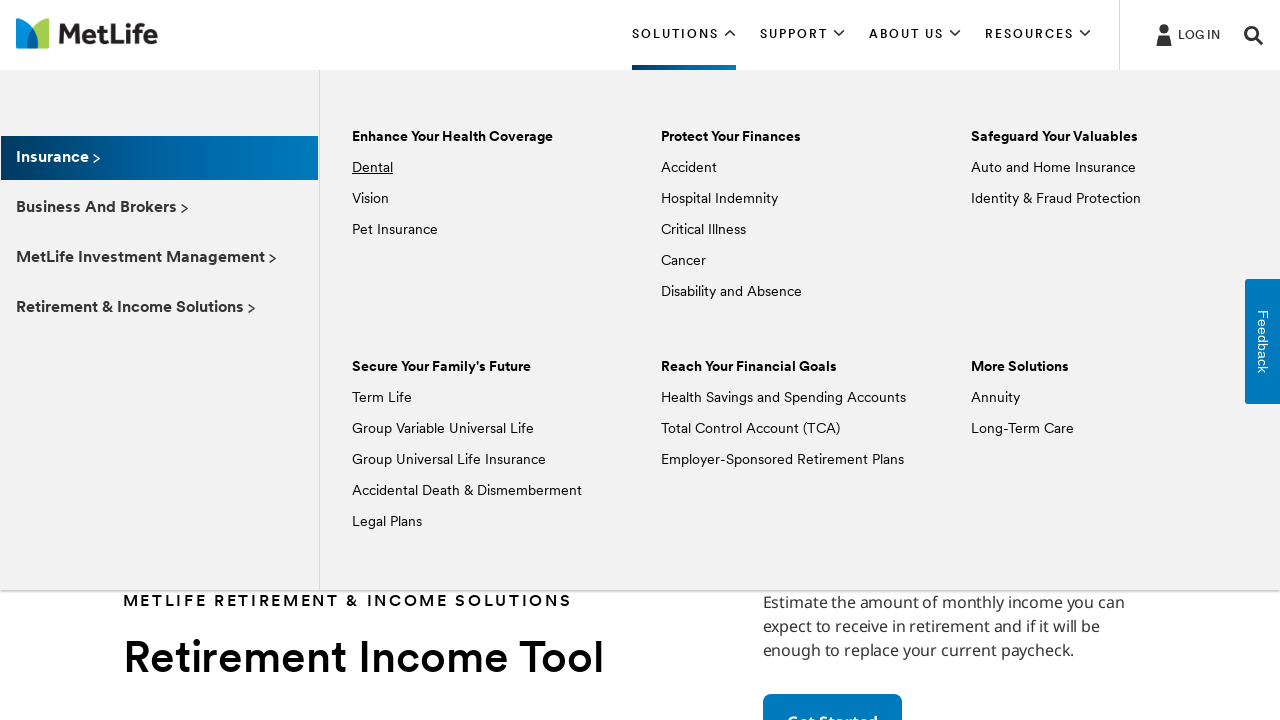

Dental page loaded and headline title element appeared
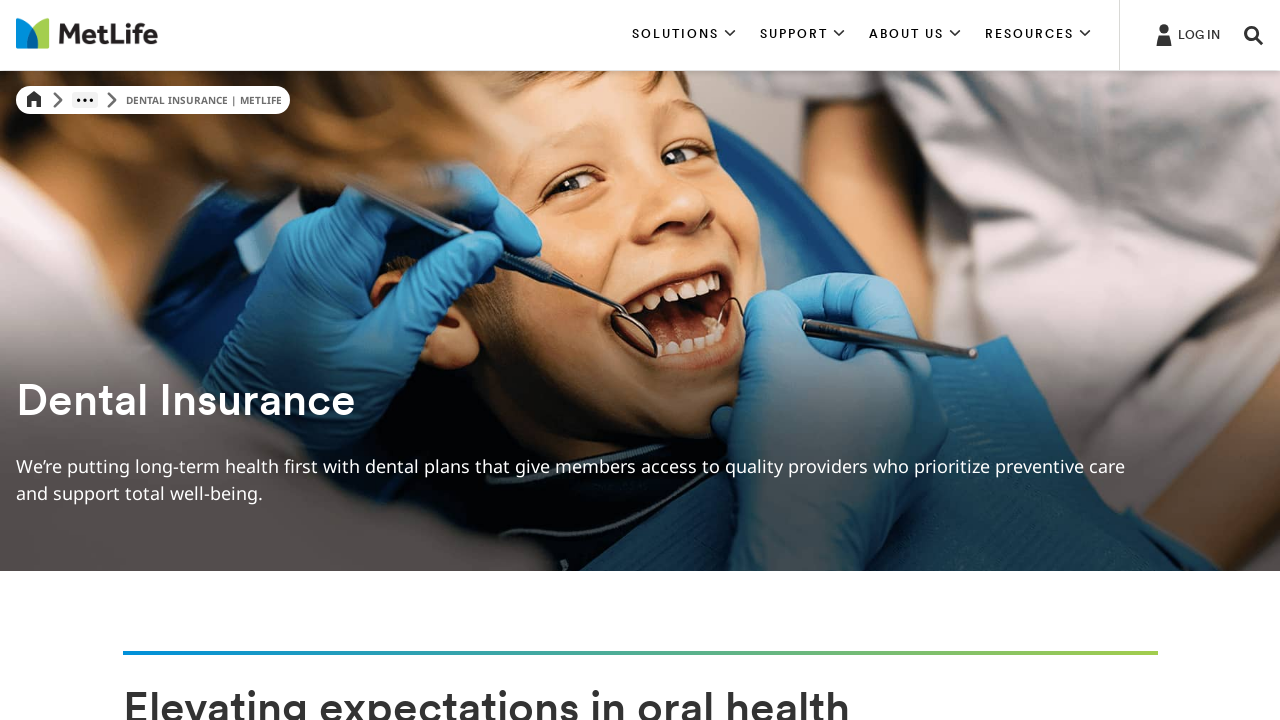

Captured headline title: 
                                    Dental Insurance
                                
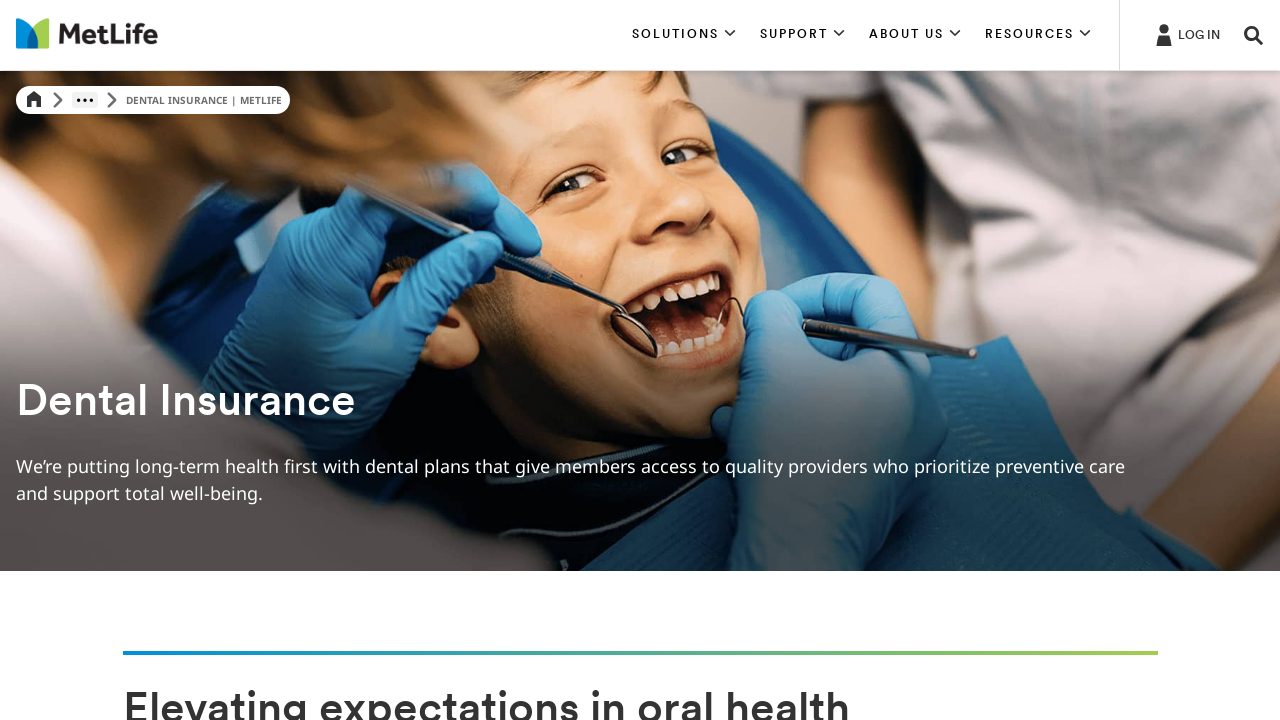

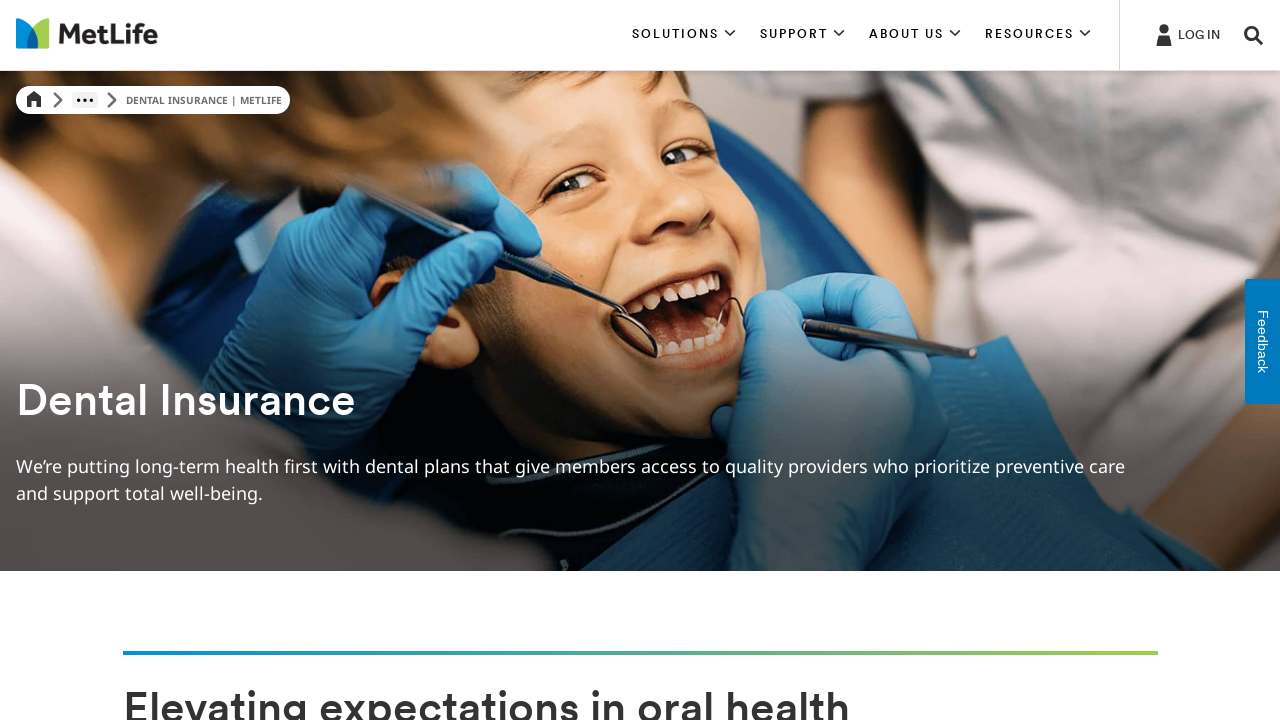